Tests the "Created" API link on the DemoQA links page by clicking it and verifying a response message appears

Starting URL: https://demoqa.com/links

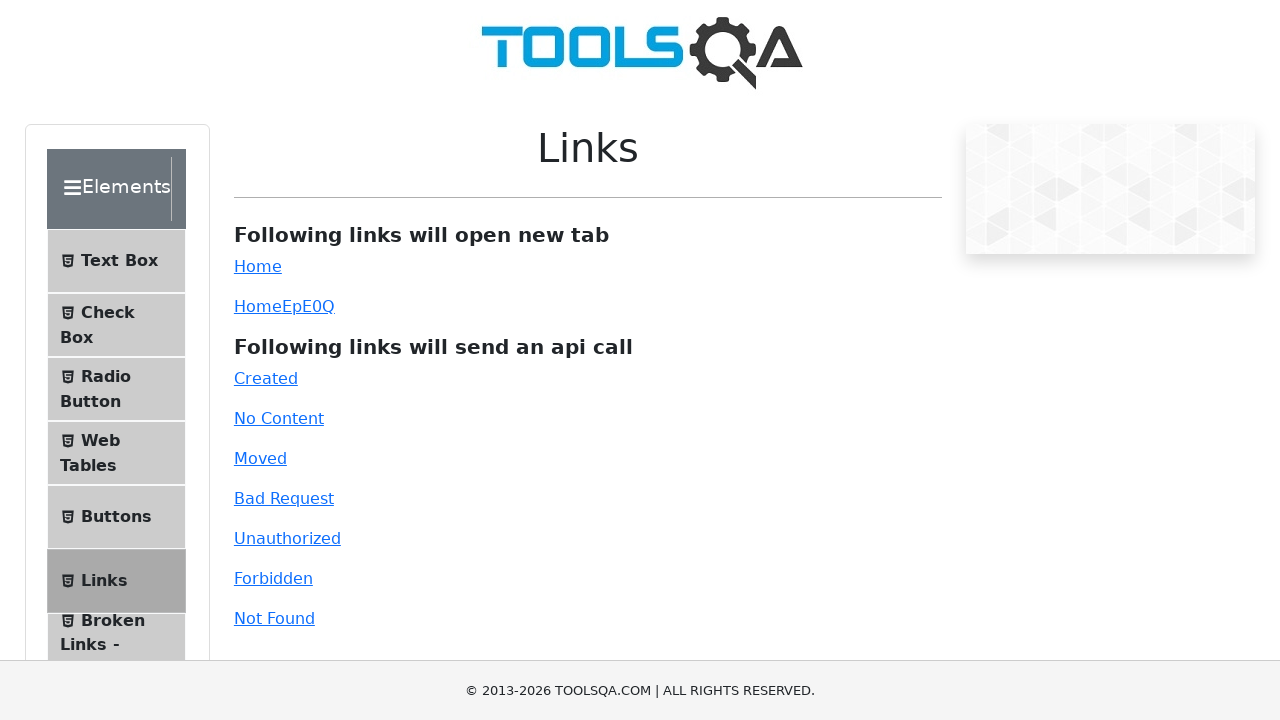

Navigated to DemoQA links page
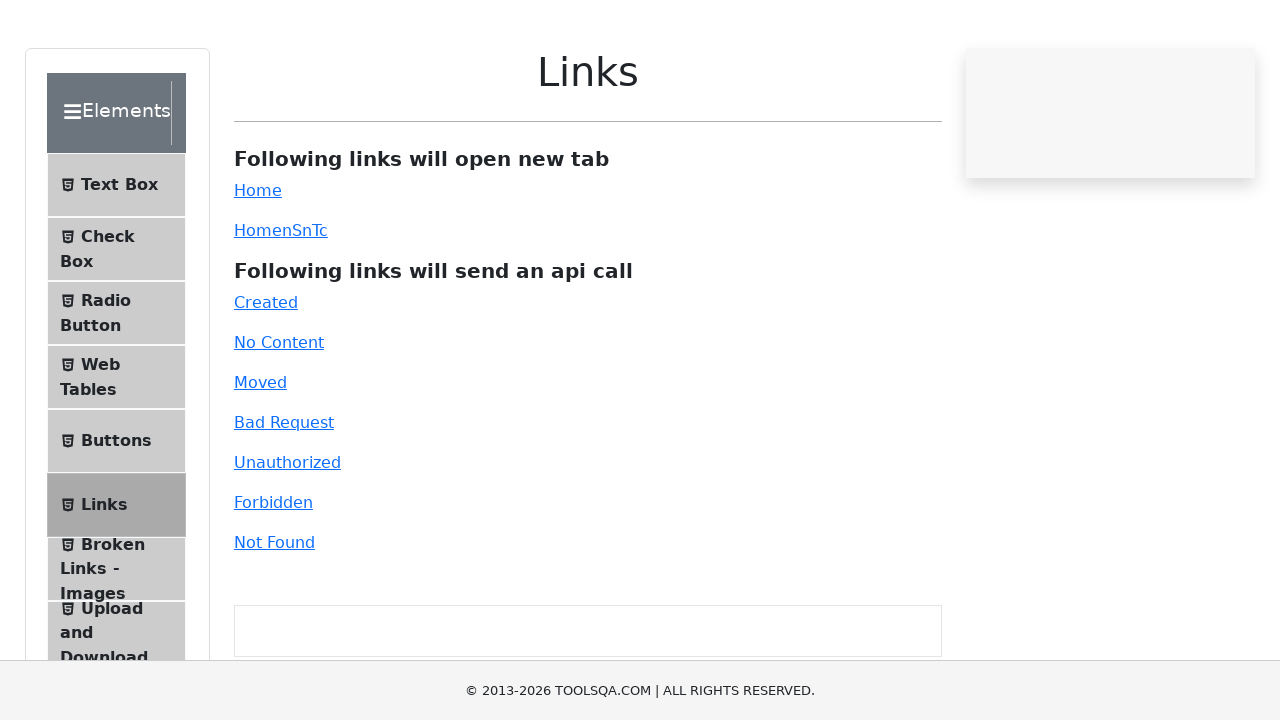

Clicked the 'Created' API link at (266, 378) on #created
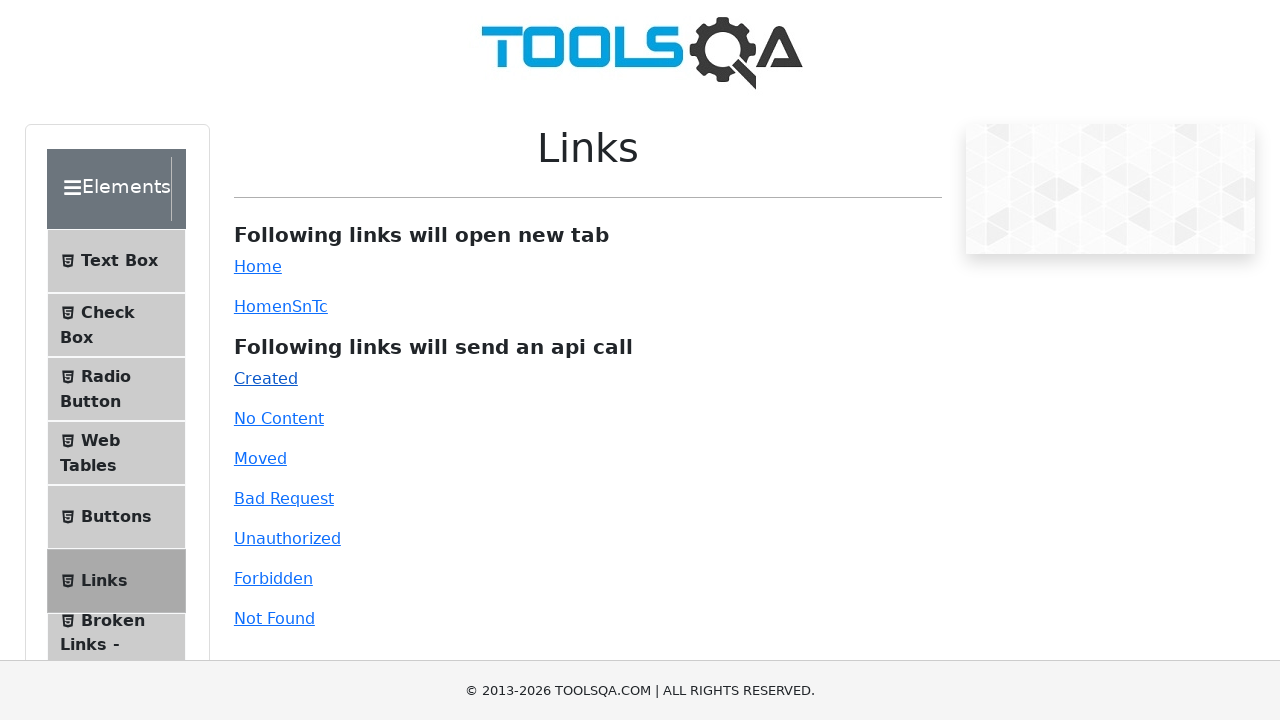

Response message appeared after clicking 'Created' link
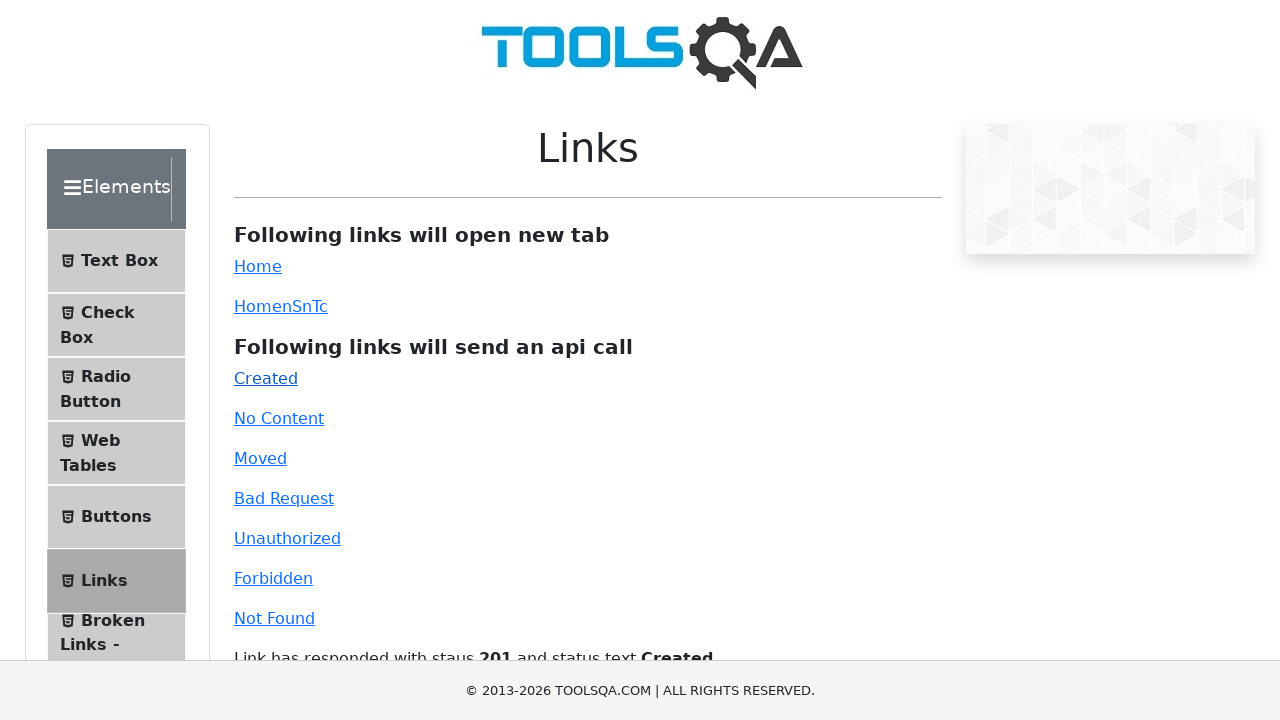

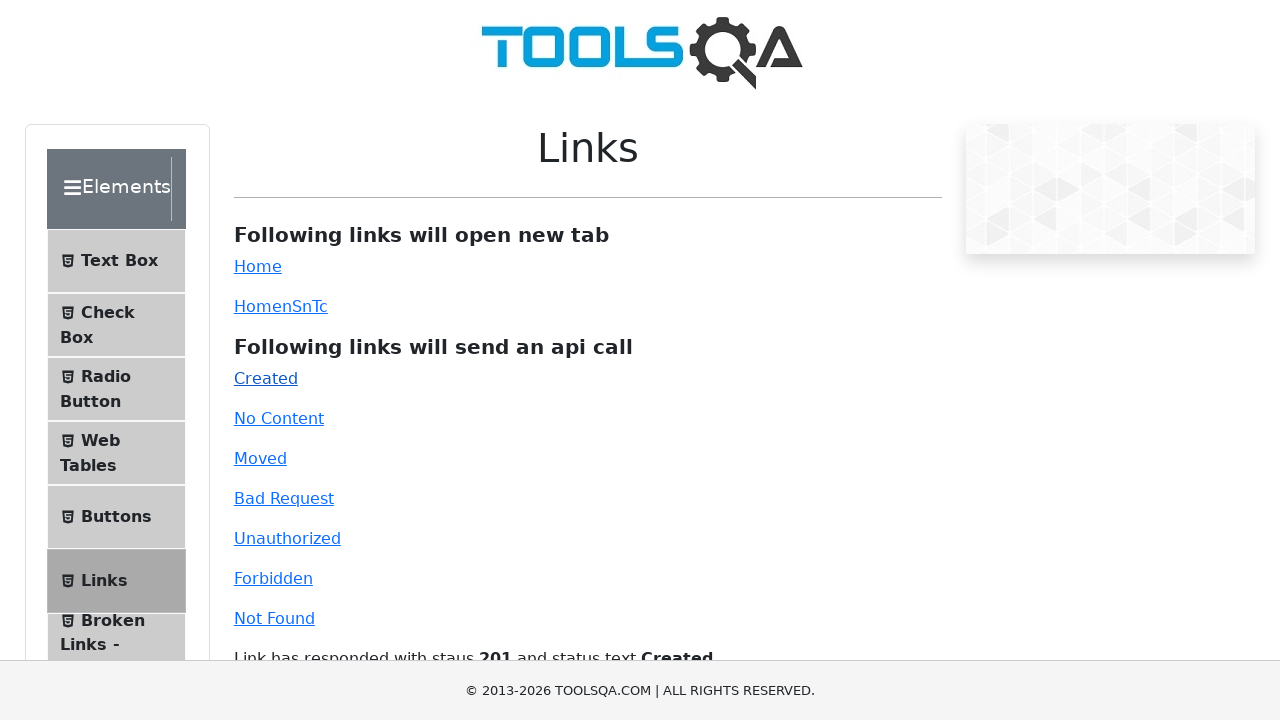